Navigates to the MTS Belarus website homepage and waits for it to load

Starting URL: https://mts.by/

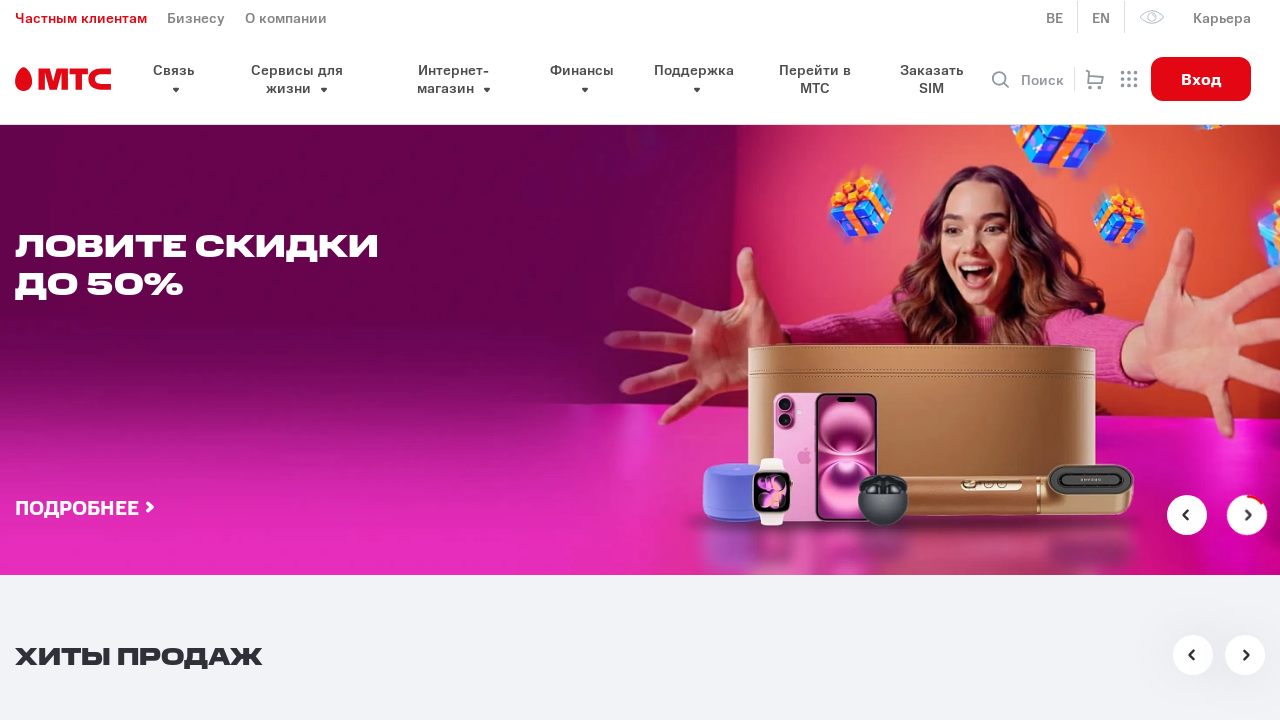

MTS Belarus homepage loaded and DOM content is ready
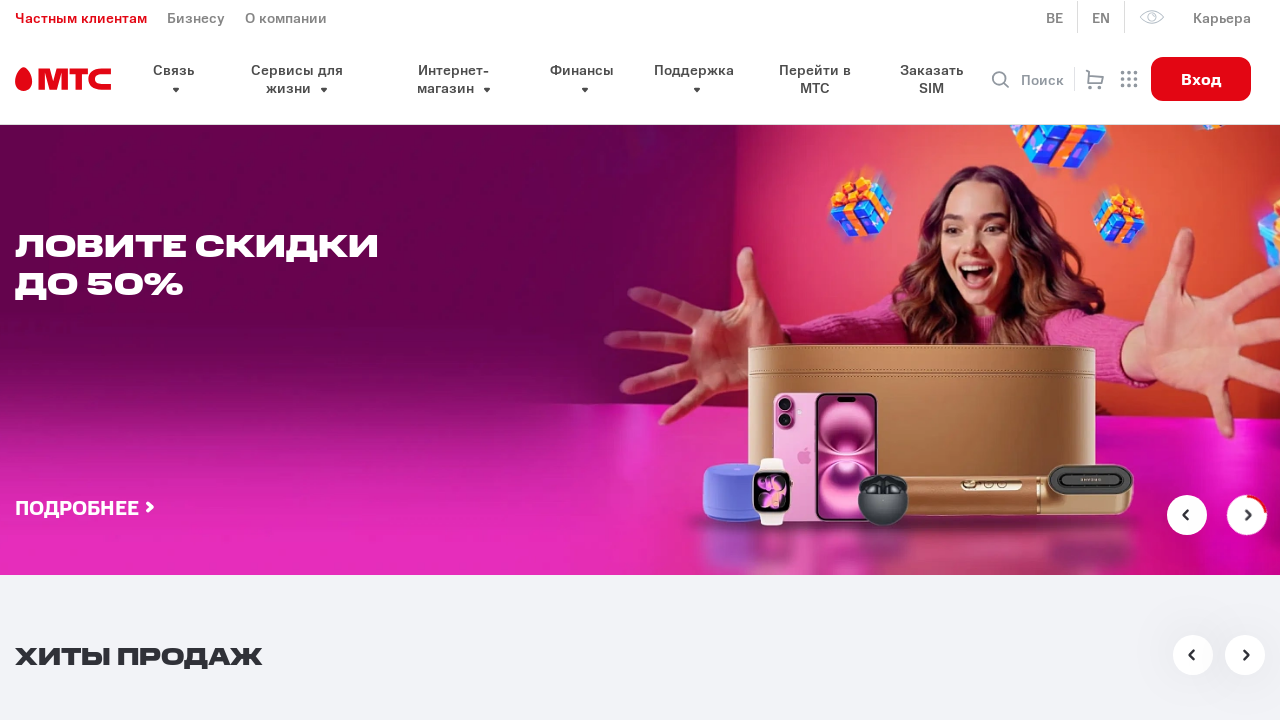

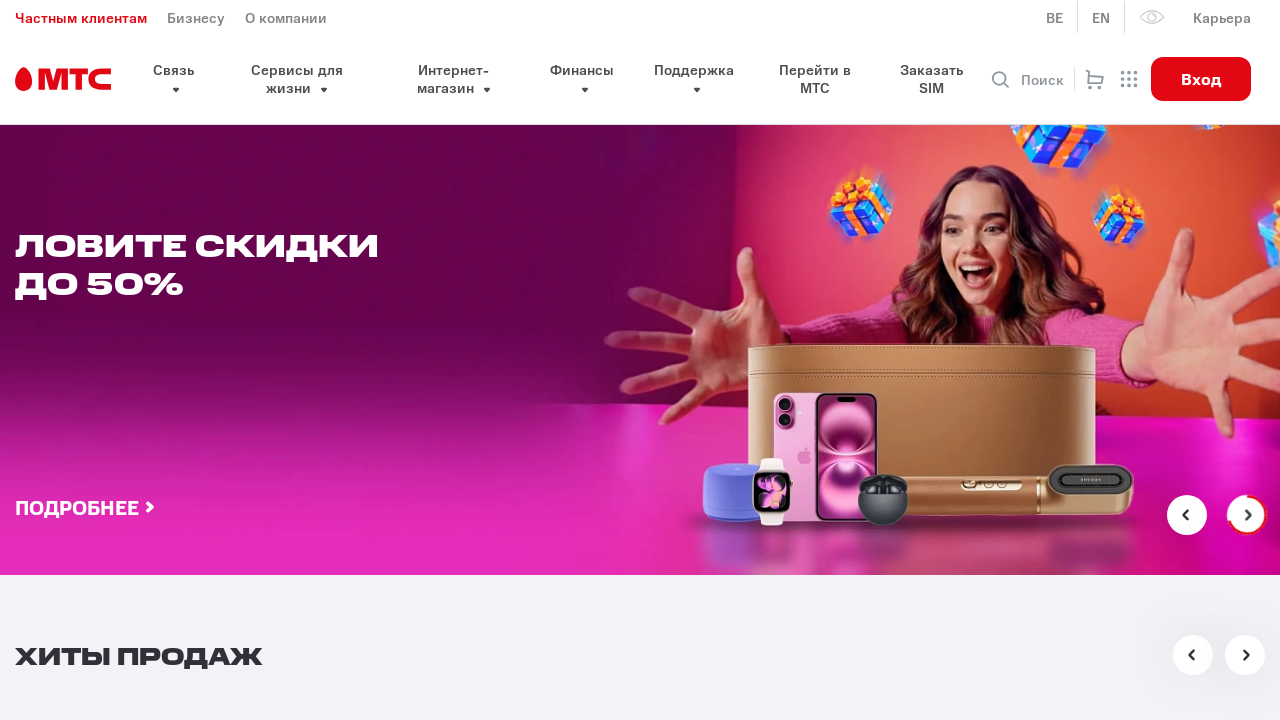